Navigates to the eztravel packages website and waits for JavaScript content to load

Starting URL: https://packages.eztravel.com.tw/

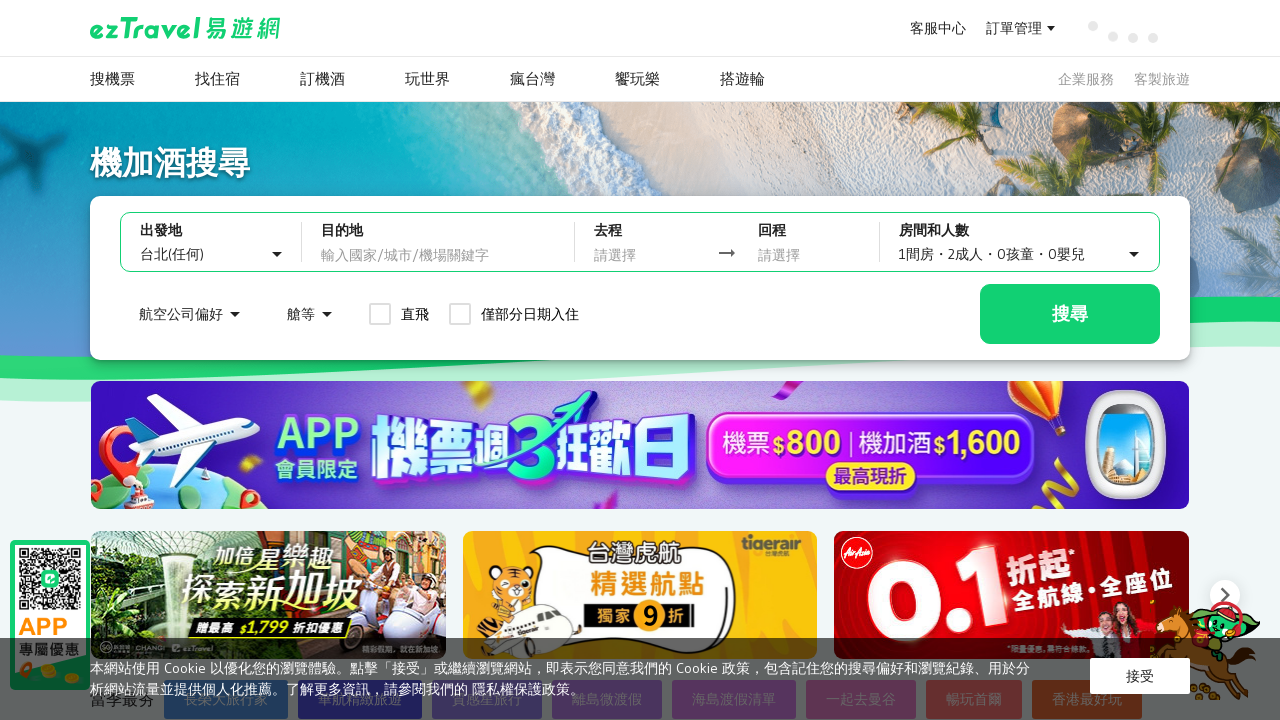

Waited for networkidle load state on eztravel packages website
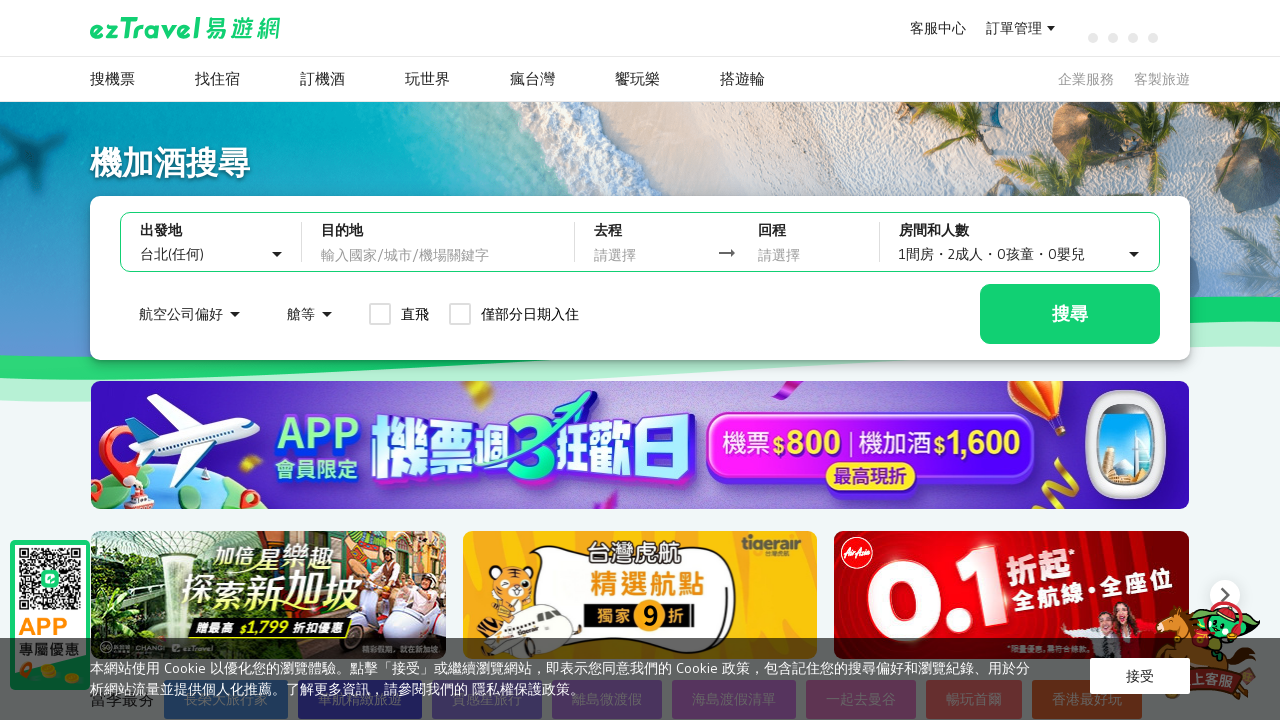

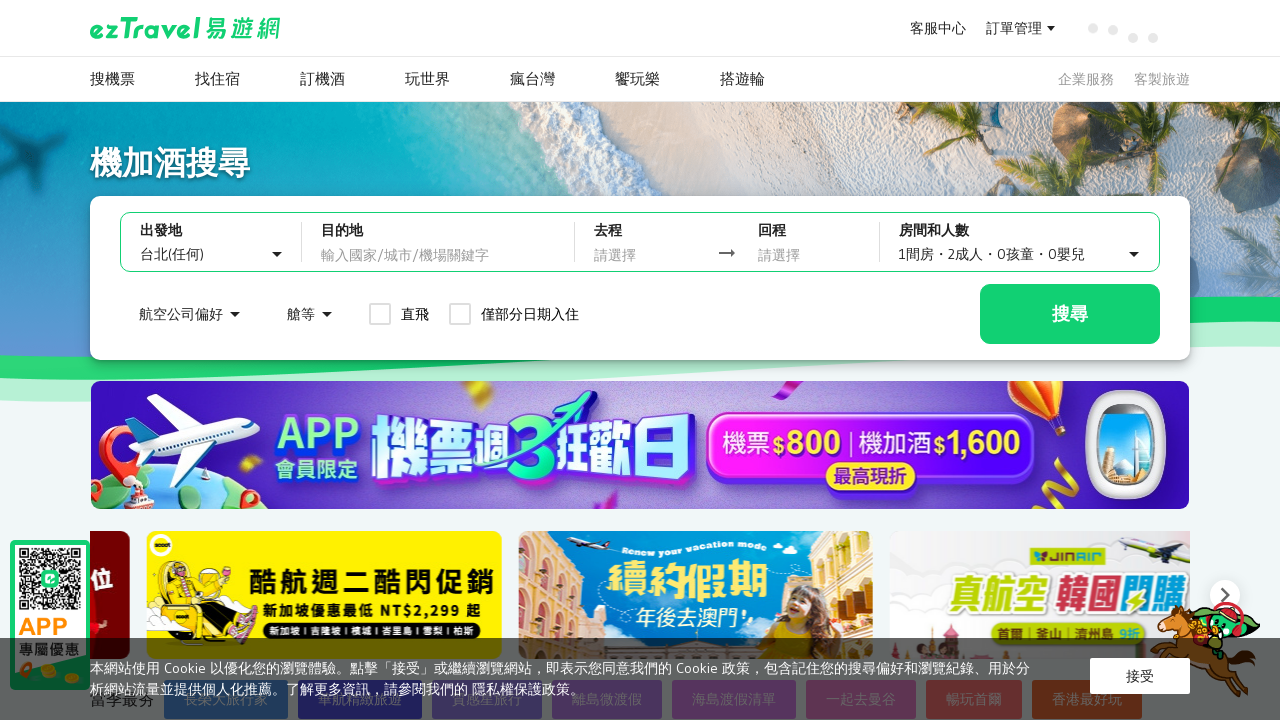